Tests that the Browse Languages page table has the correct column headers

Starting URL: http://www.99-bottles-of-beer.net/

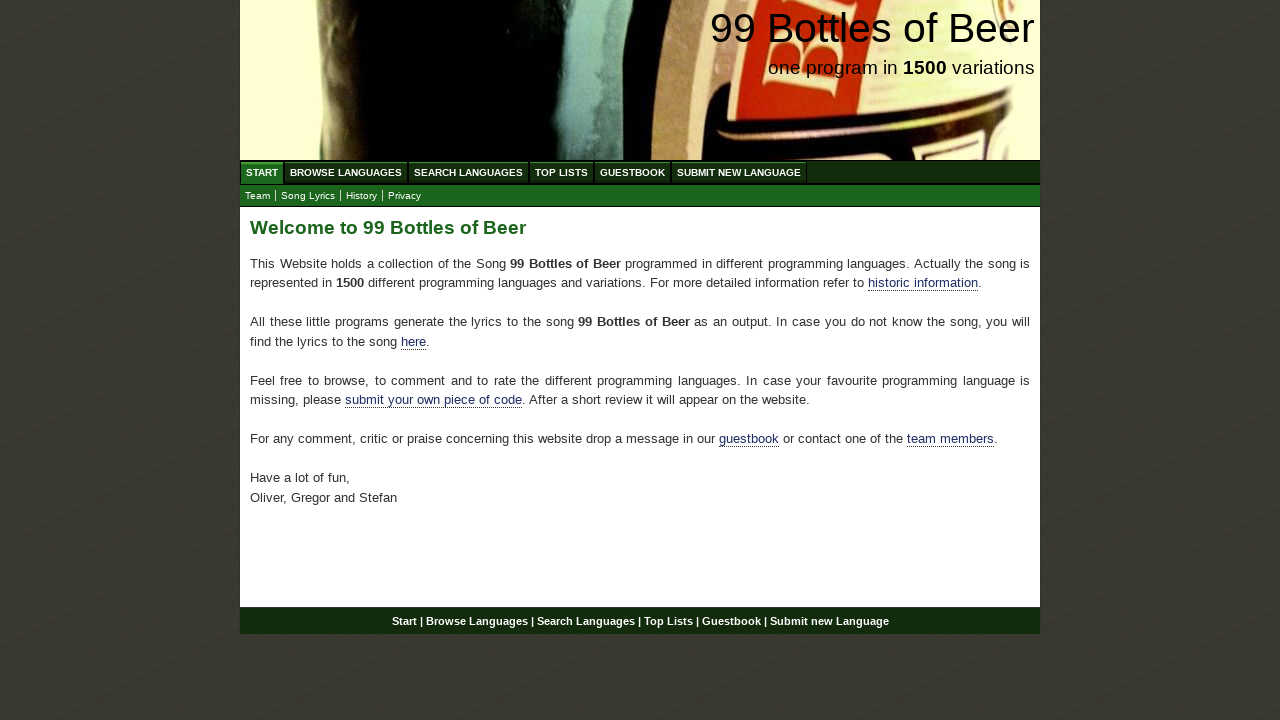

Clicked on Browse Languages menu at (346, 172) on text=Browse Languages
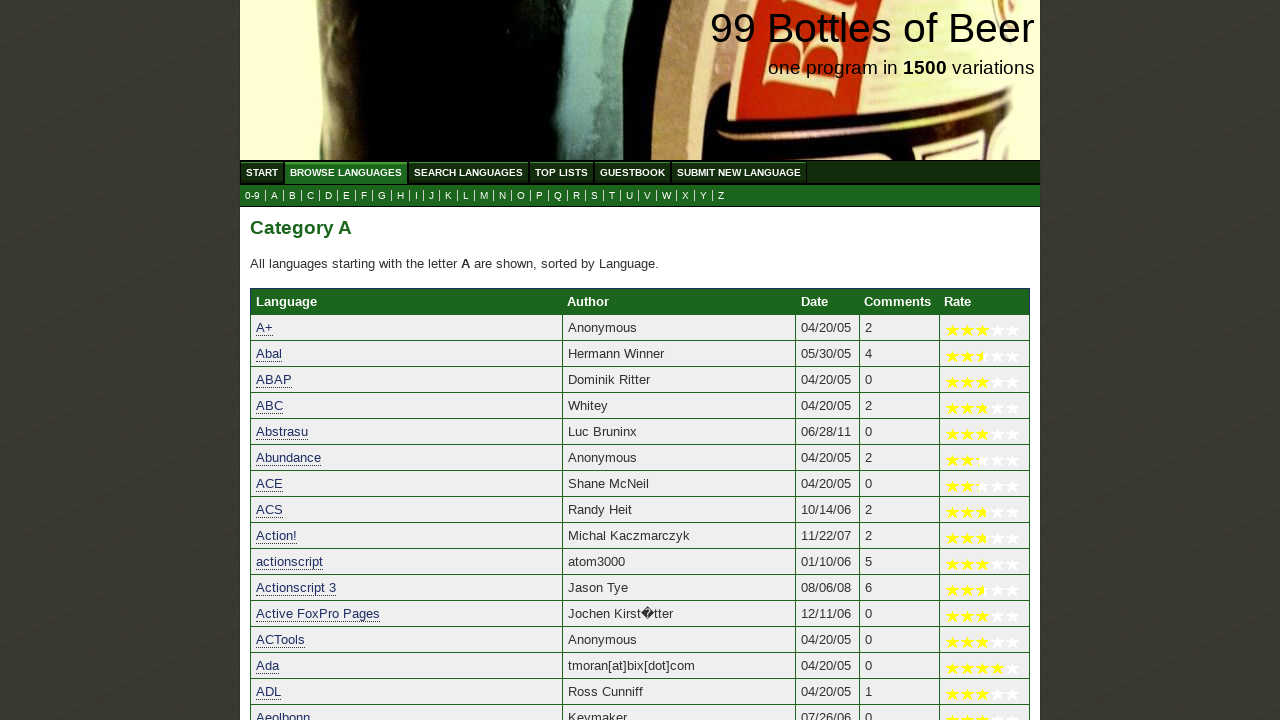

Retrieved all table header elements from the first row
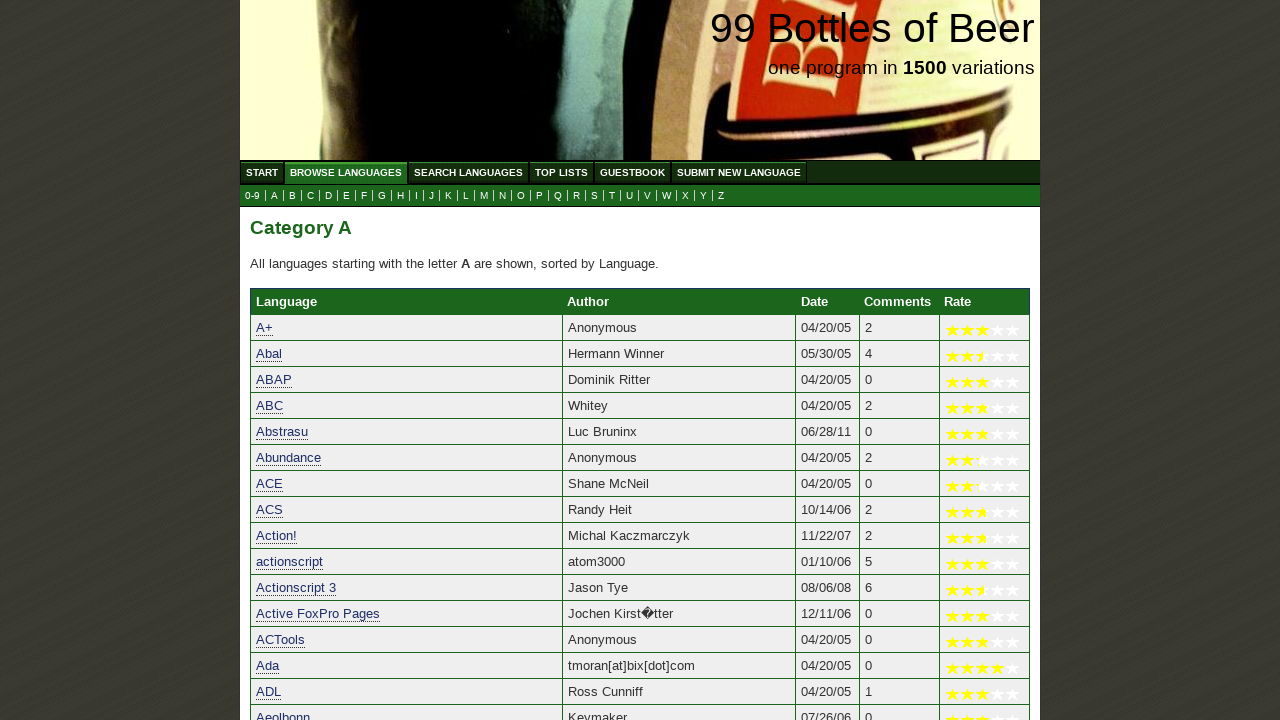

Extracted text content from table headers
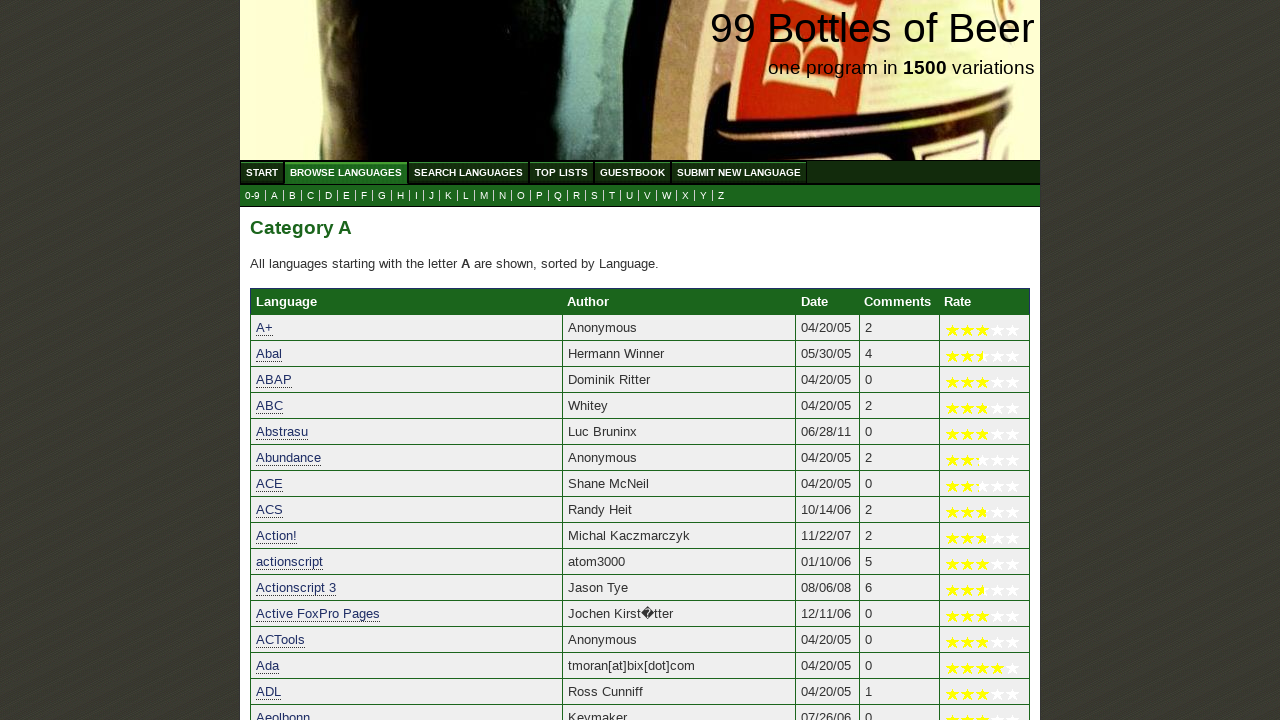

Verified that table headers match expected values: Language, Author, Date, Comments, Rate
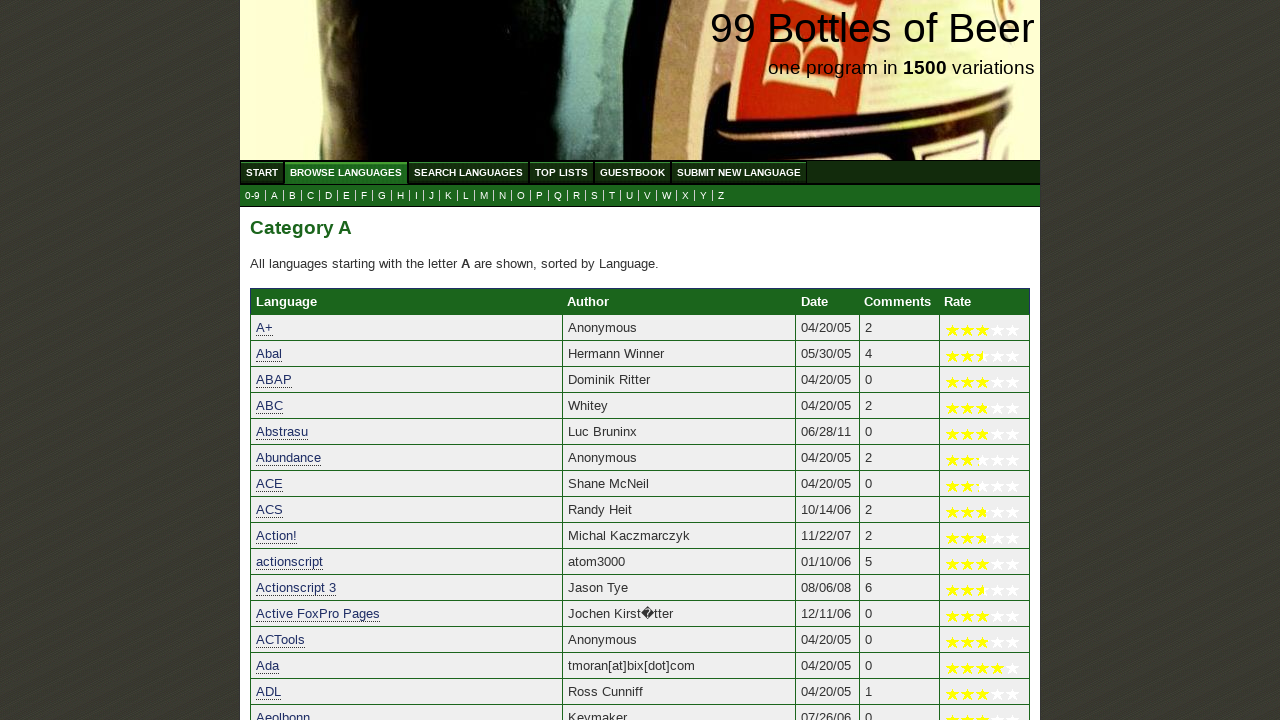

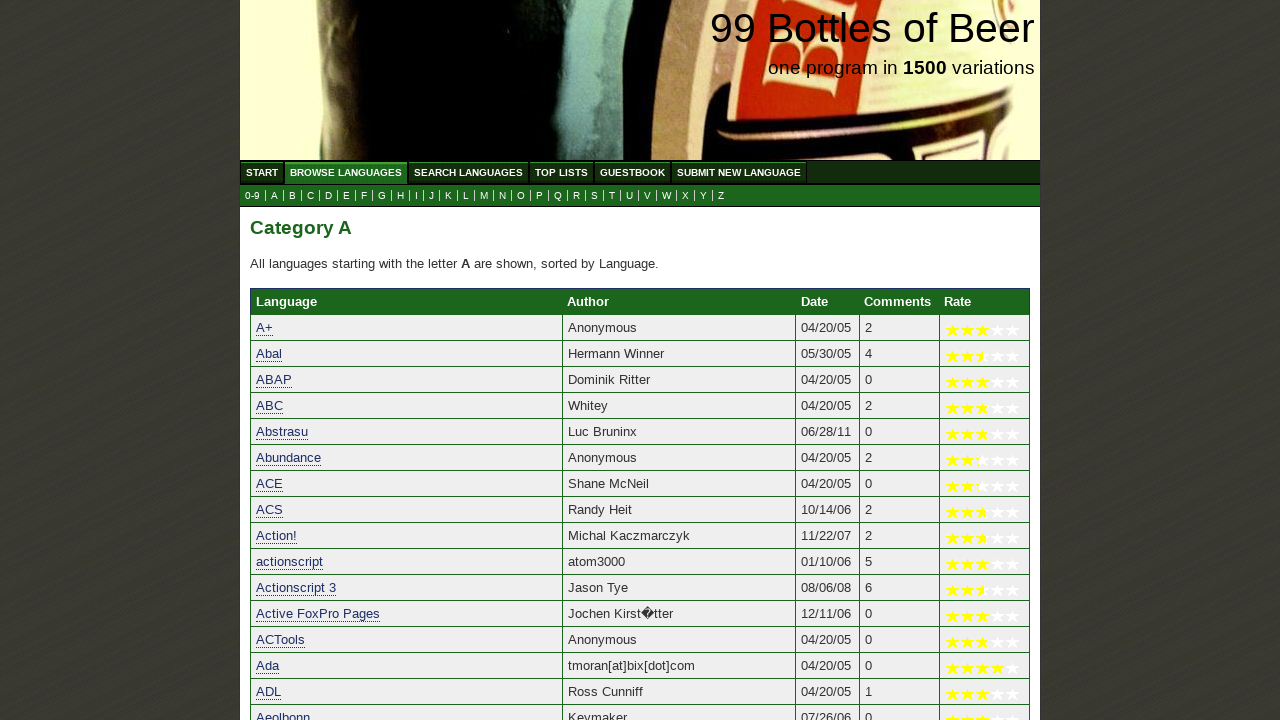